Verifies that the Getting Started page has an h1 header containing the text "Getting Started"

Starting URL: https://webdriver.io/docs/gettingstarted

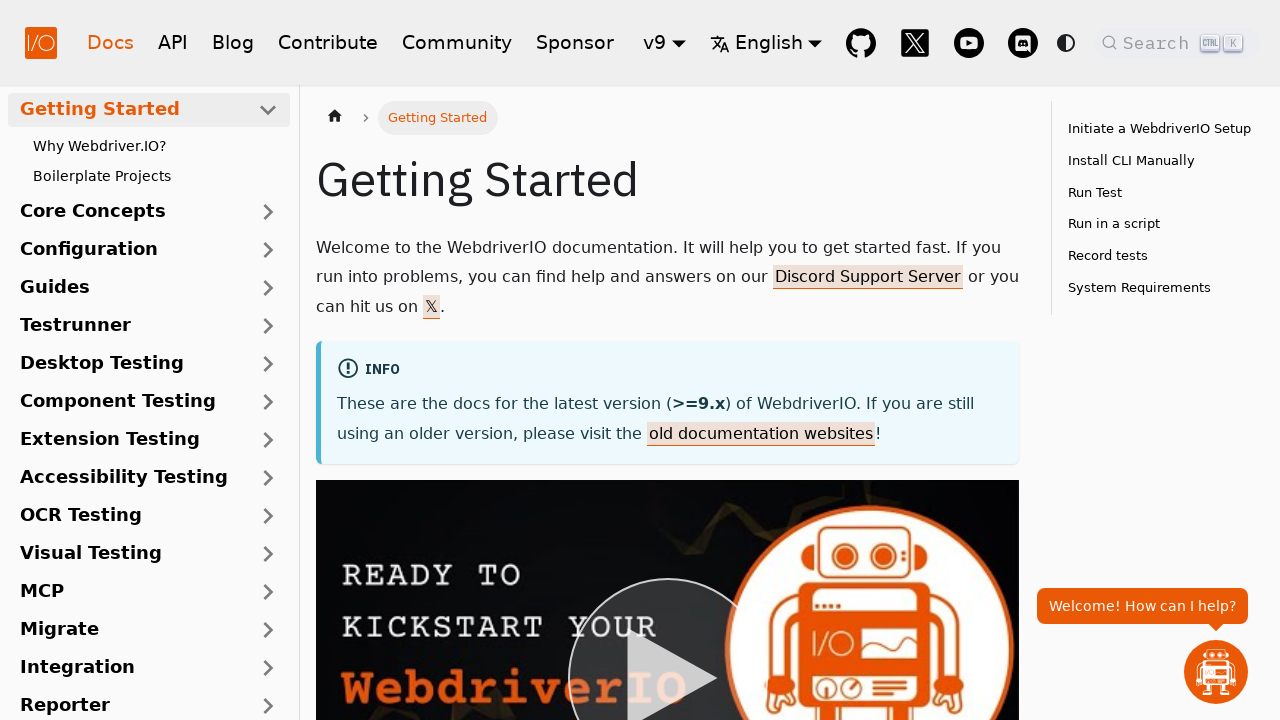

Navigated to Getting Started page
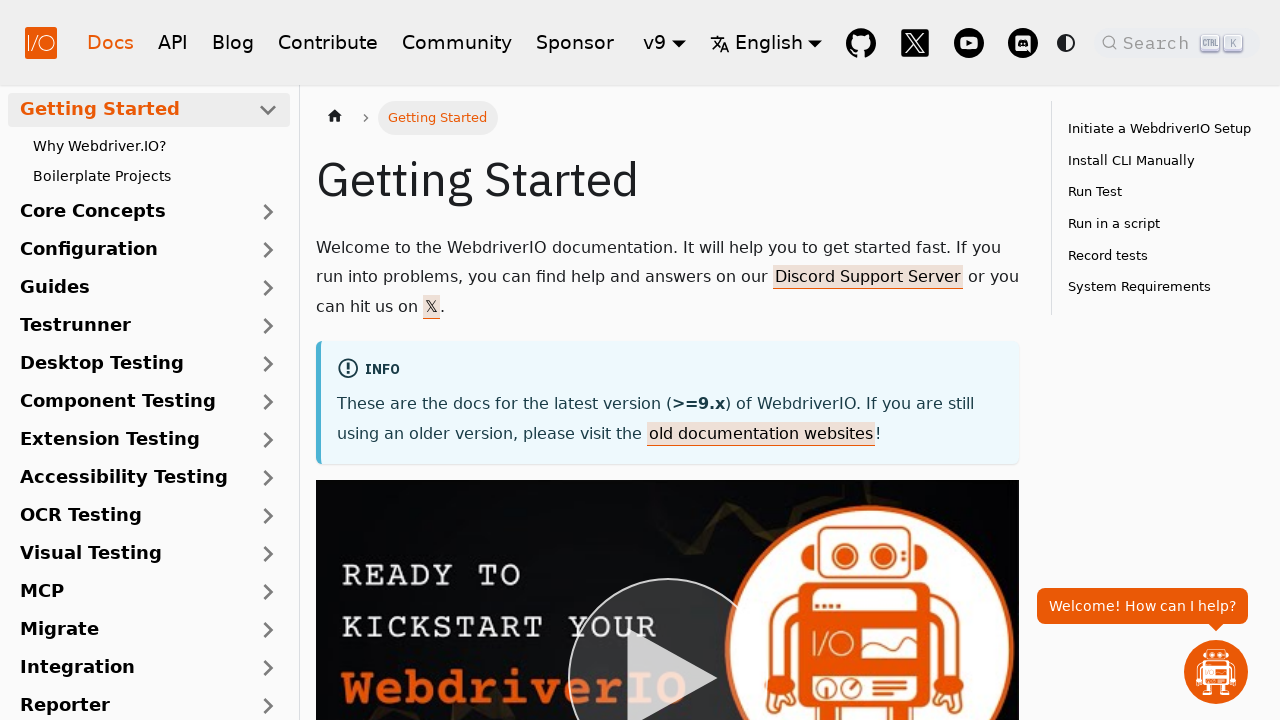

h1 header became visible
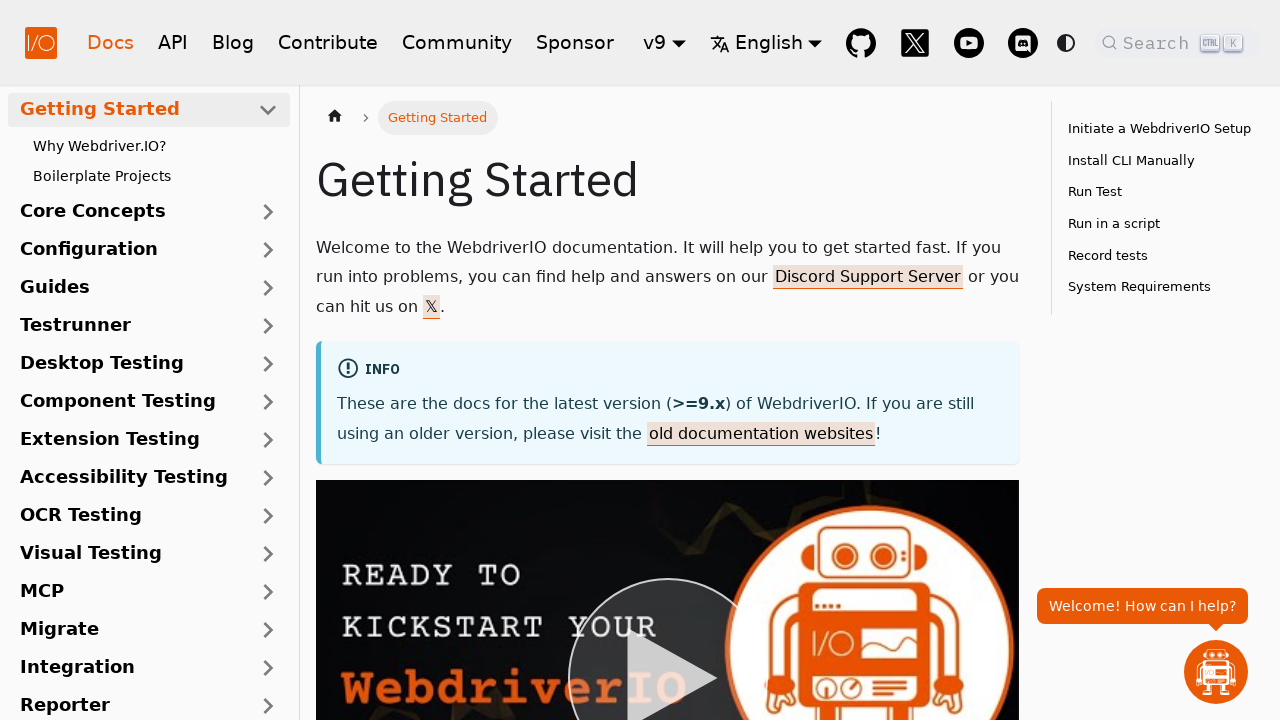

Verified h1 header contains 'Getting Started' text
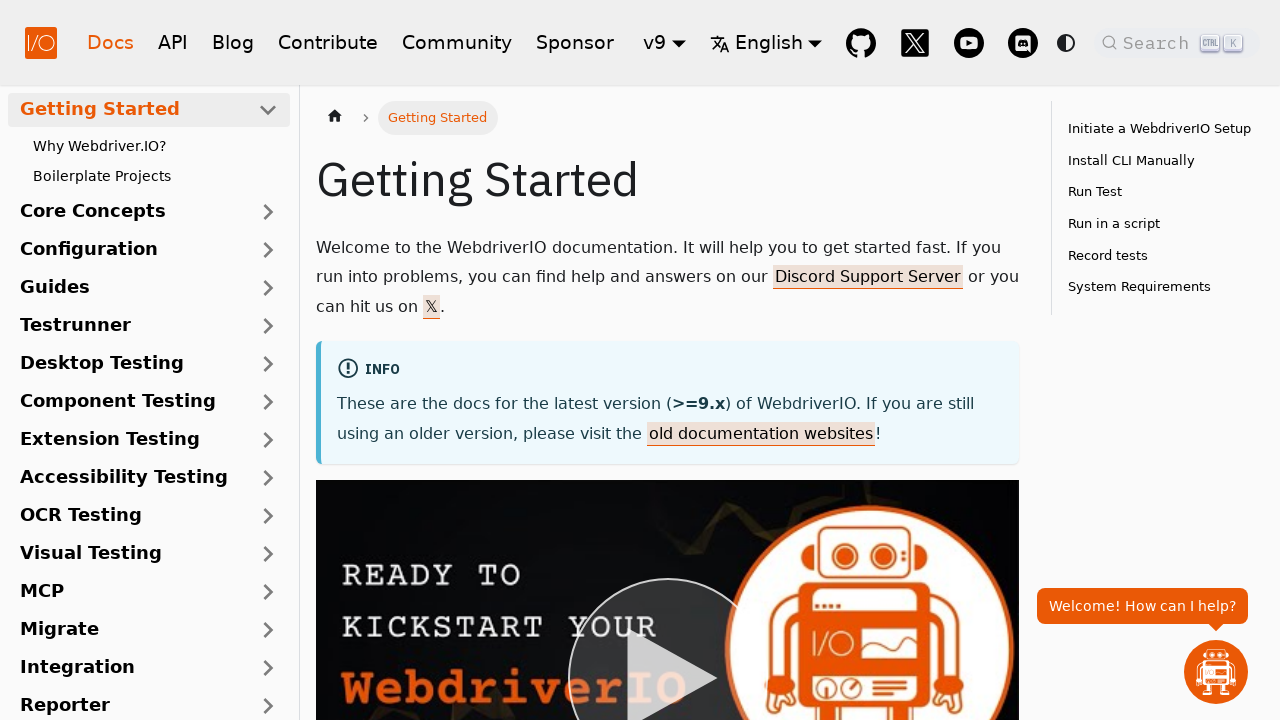

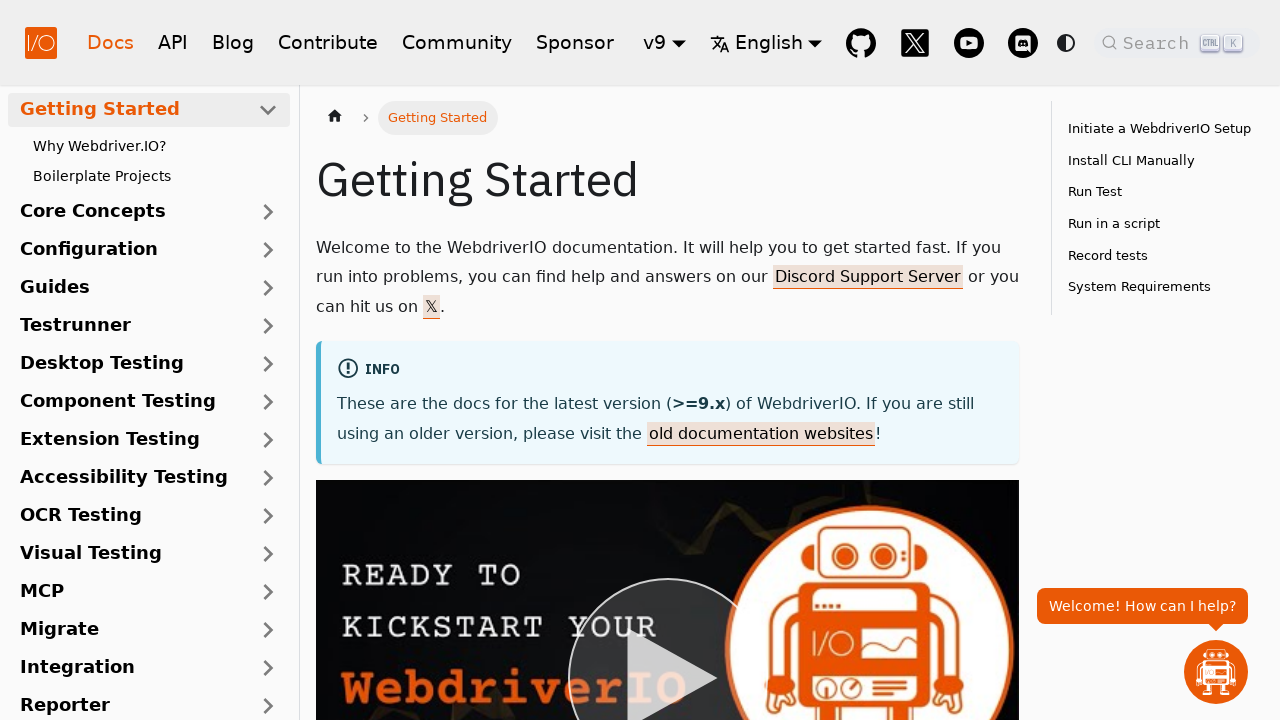